Navigates to the Platzi website homepage

Starting URL: http://www.platzi.com

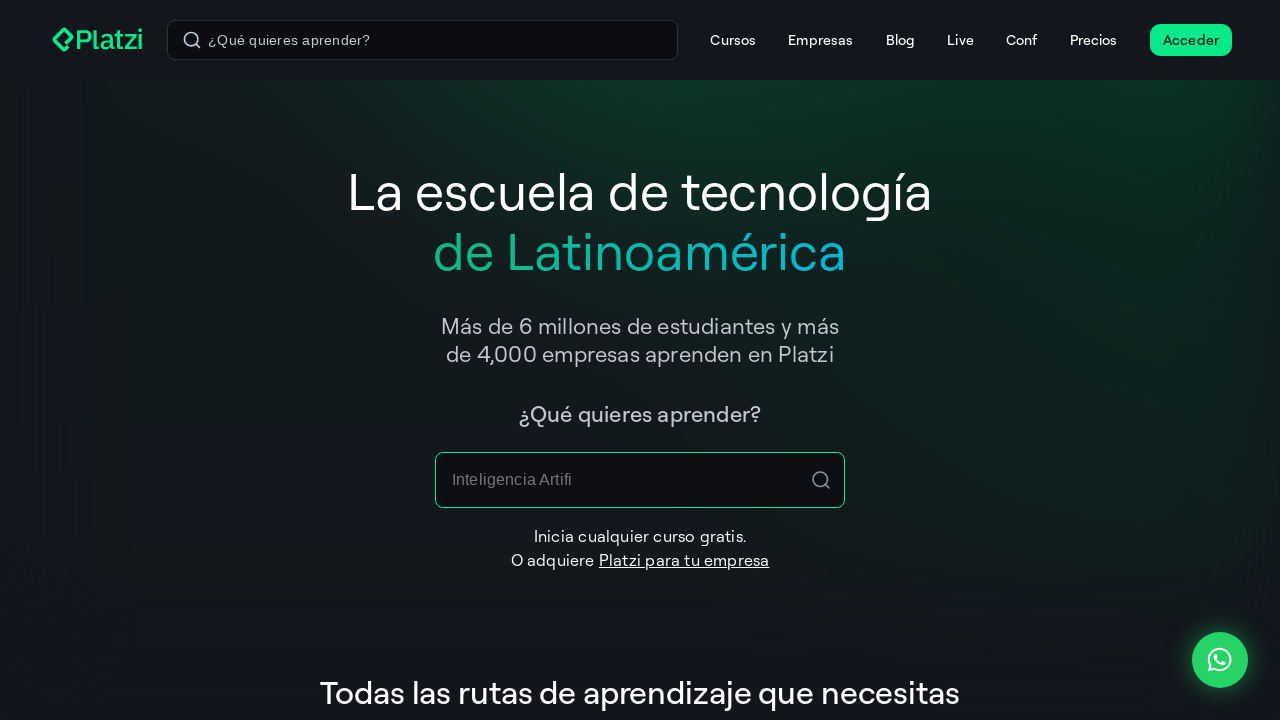

Navigated to Platzi homepage at http://www.platzi.com
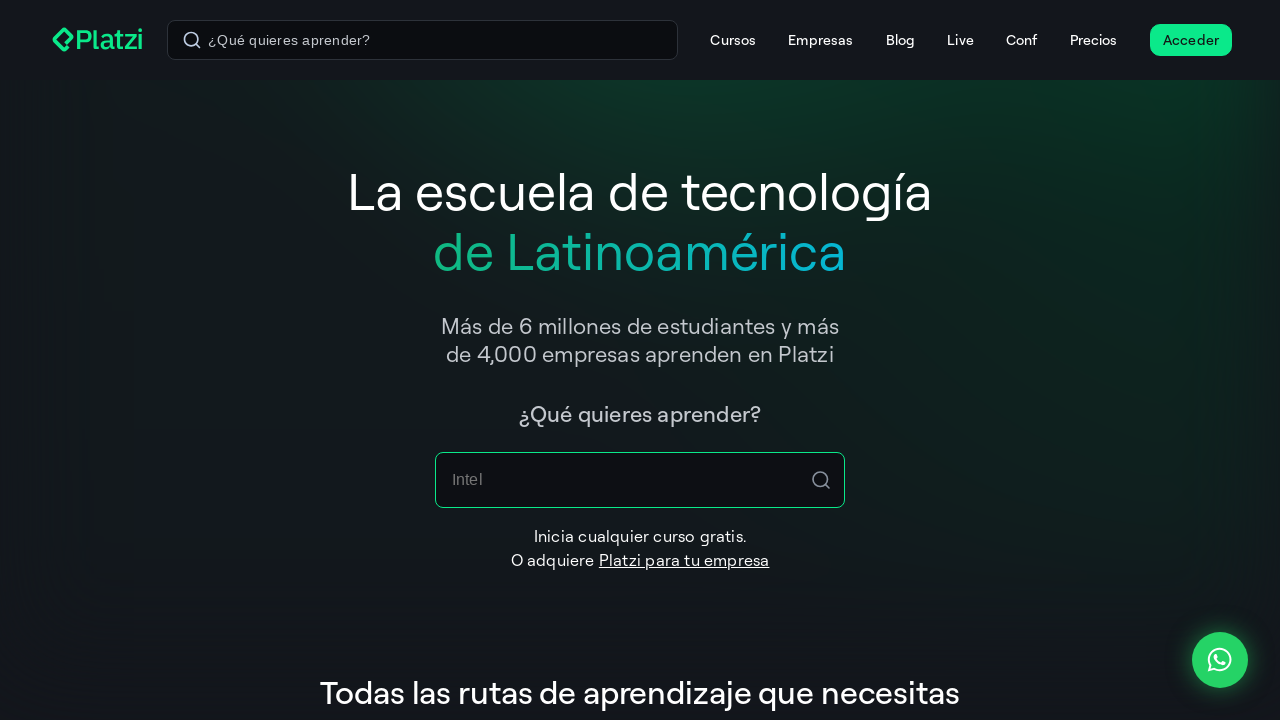

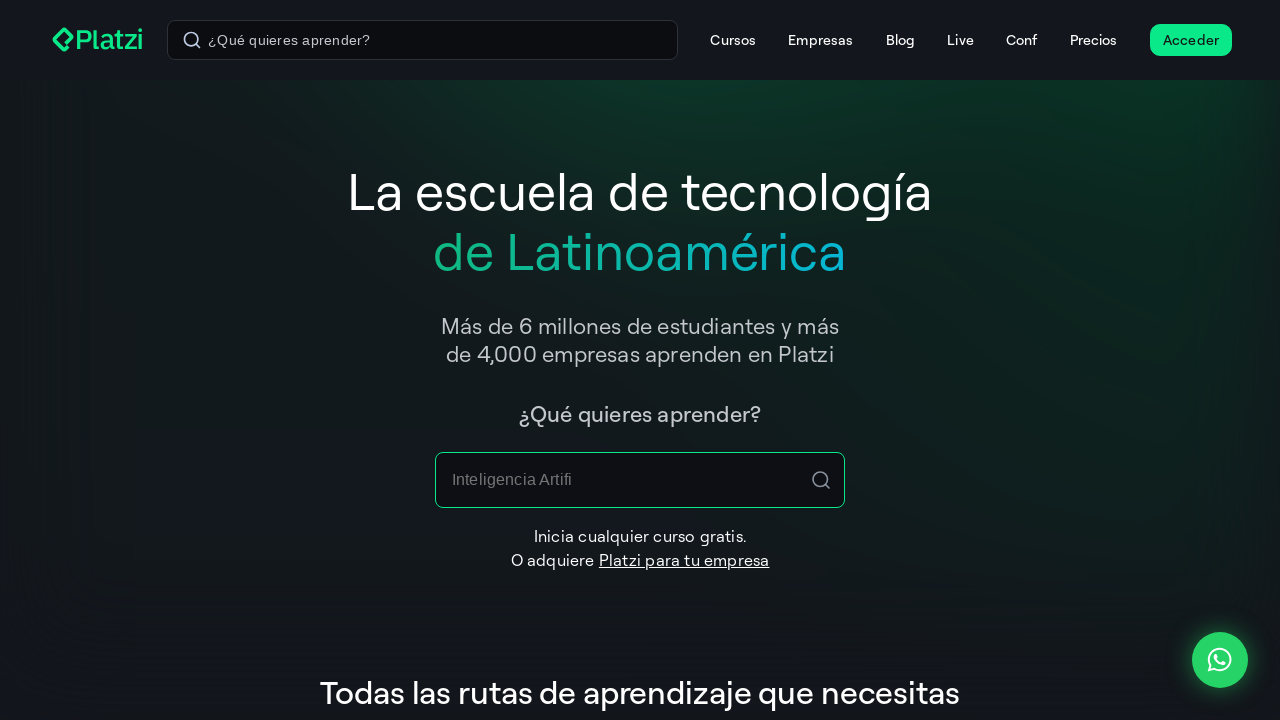